Clicks the first checkbox and verifies it becomes checked

Starting URL: https://the-internet.herokuapp.com/checkboxes

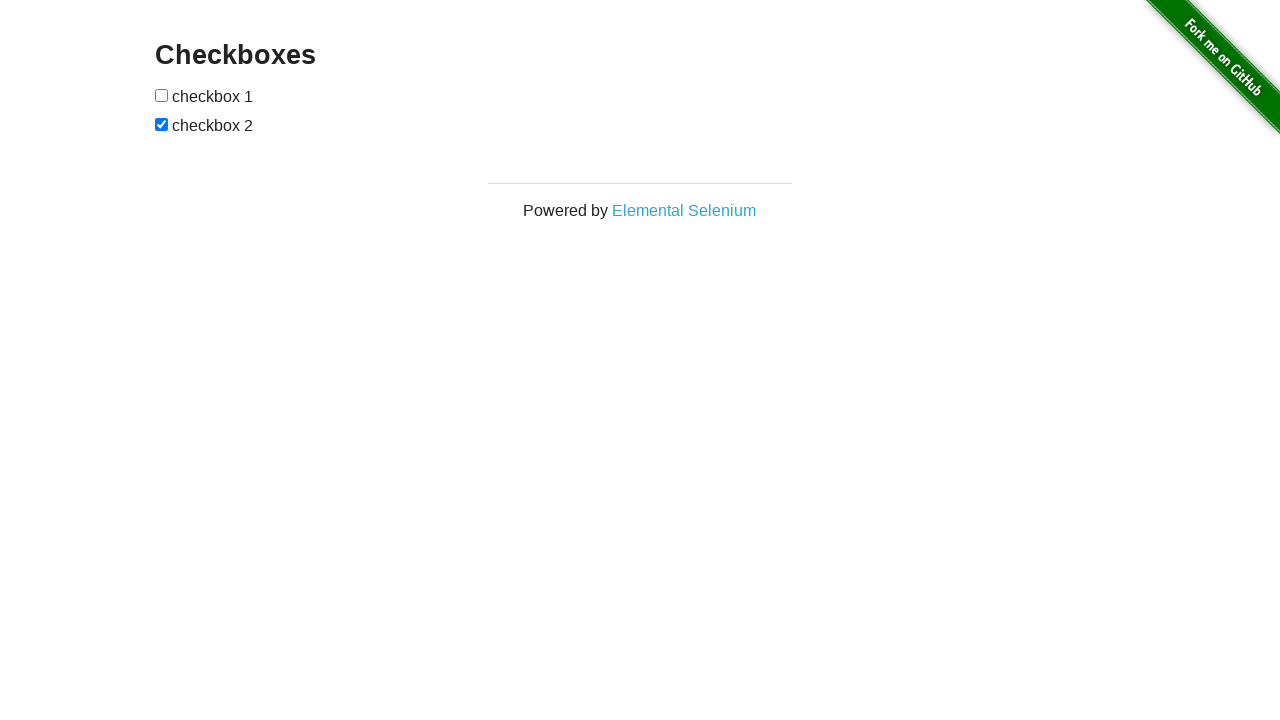

Located the first checkbox element
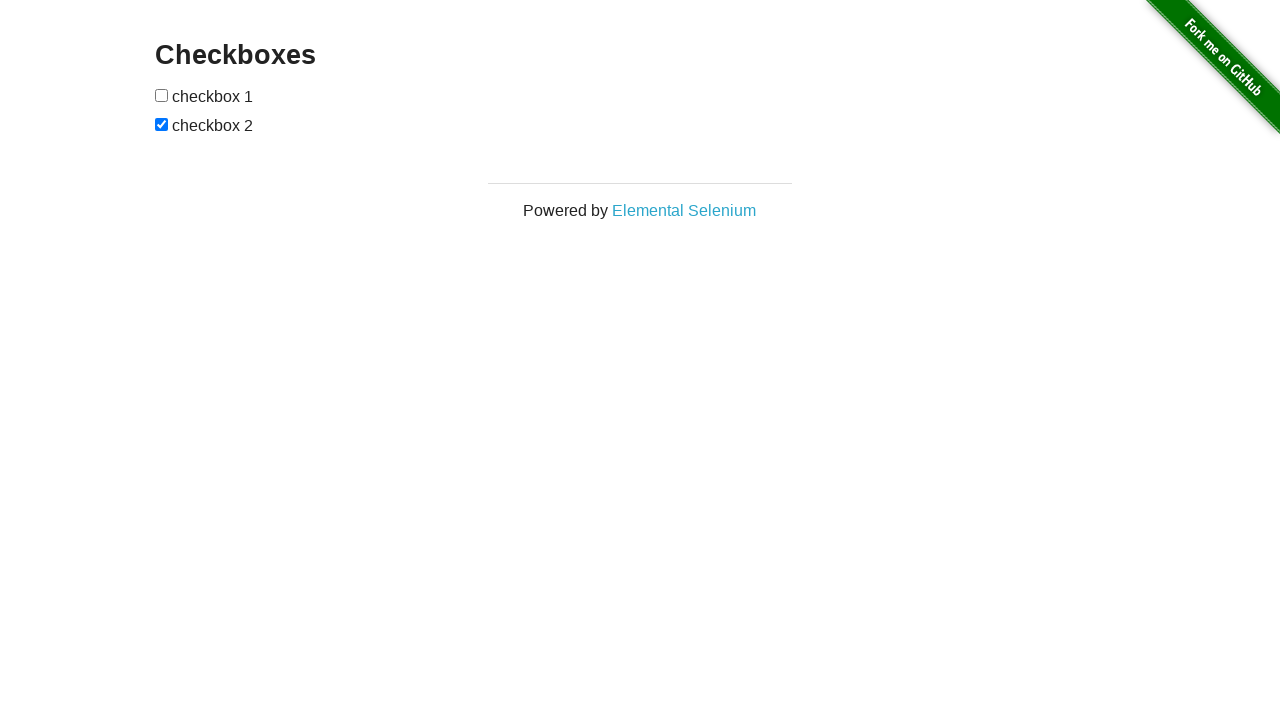

Clicked the first checkbox at (162, 95) on input:first-child
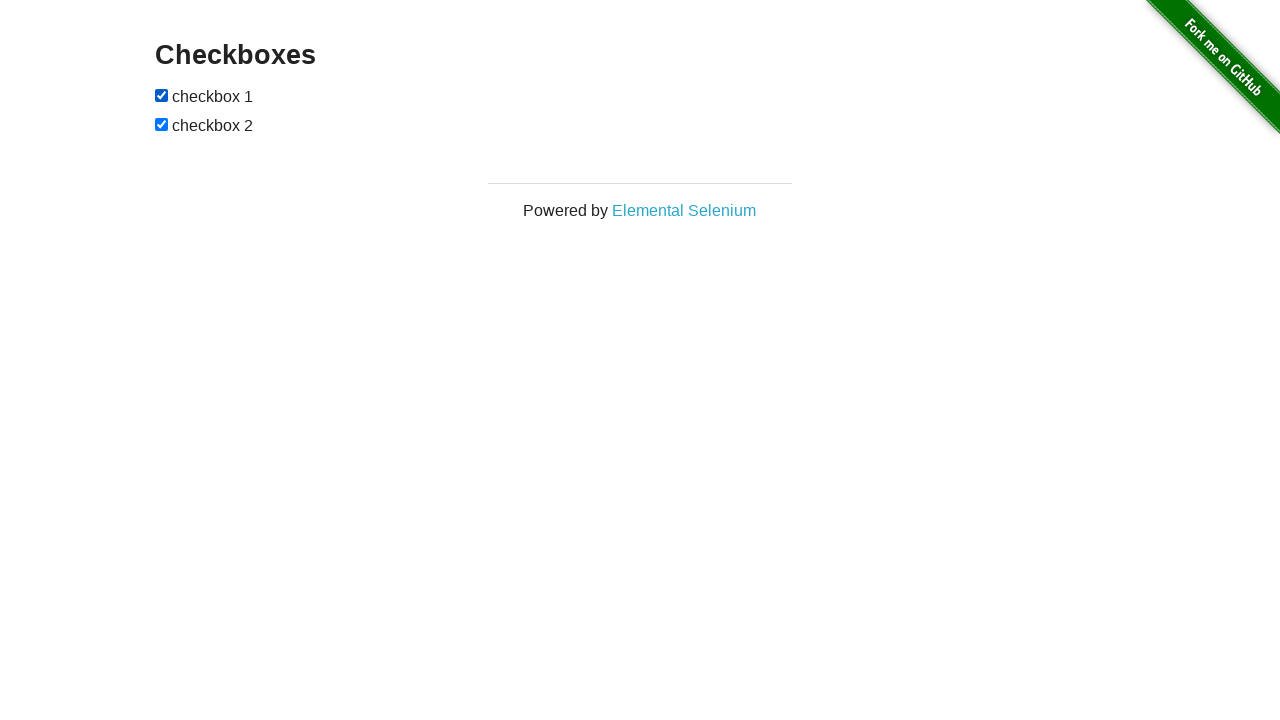

Verified first checkbox is checked
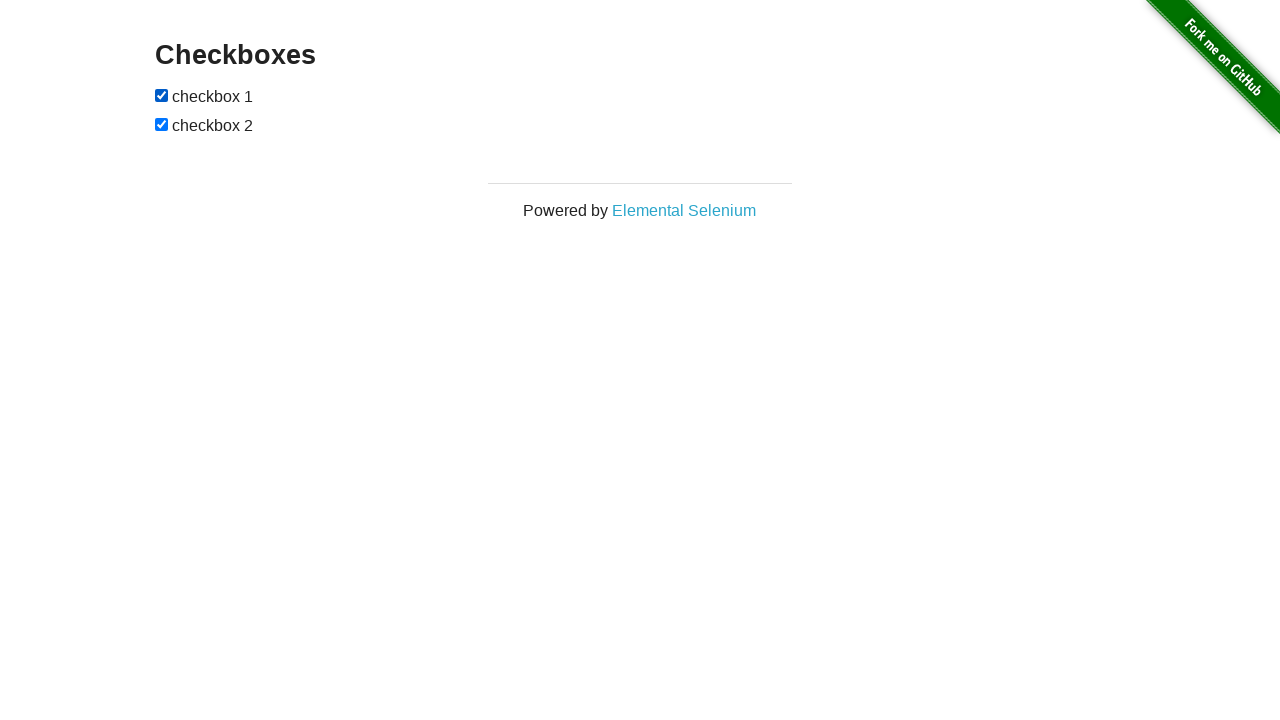

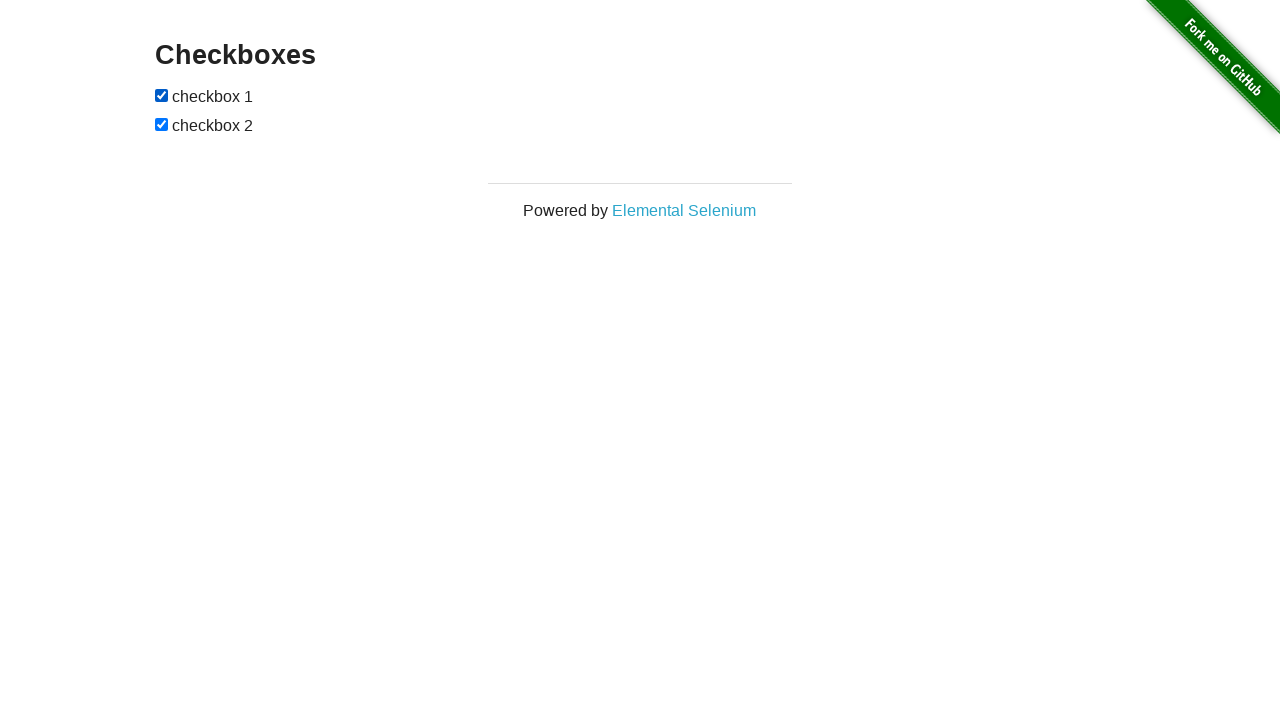